Tests clicking on a dropdown select field and verifying the number of options available

Starting URL: https://bonigarcia.dev/selenium-webdriver-java/web-form.html

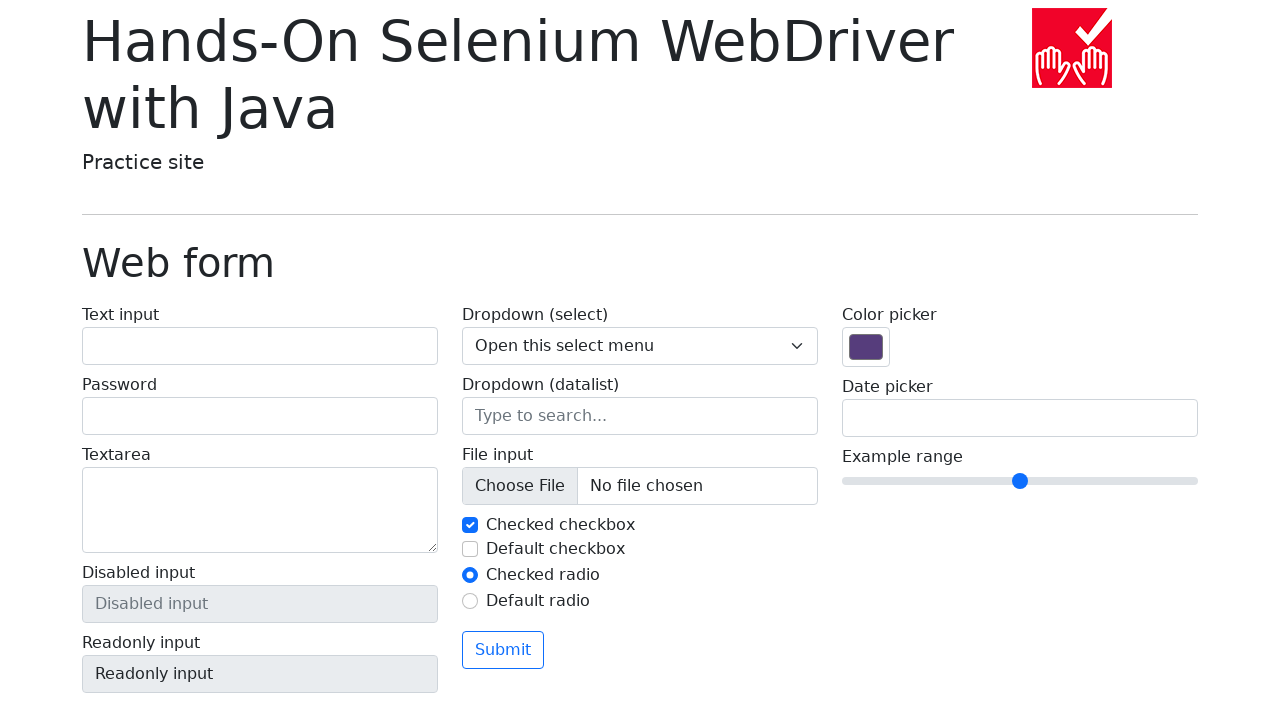

Clicked on the dropdown select field at (640, 346) on .form-select
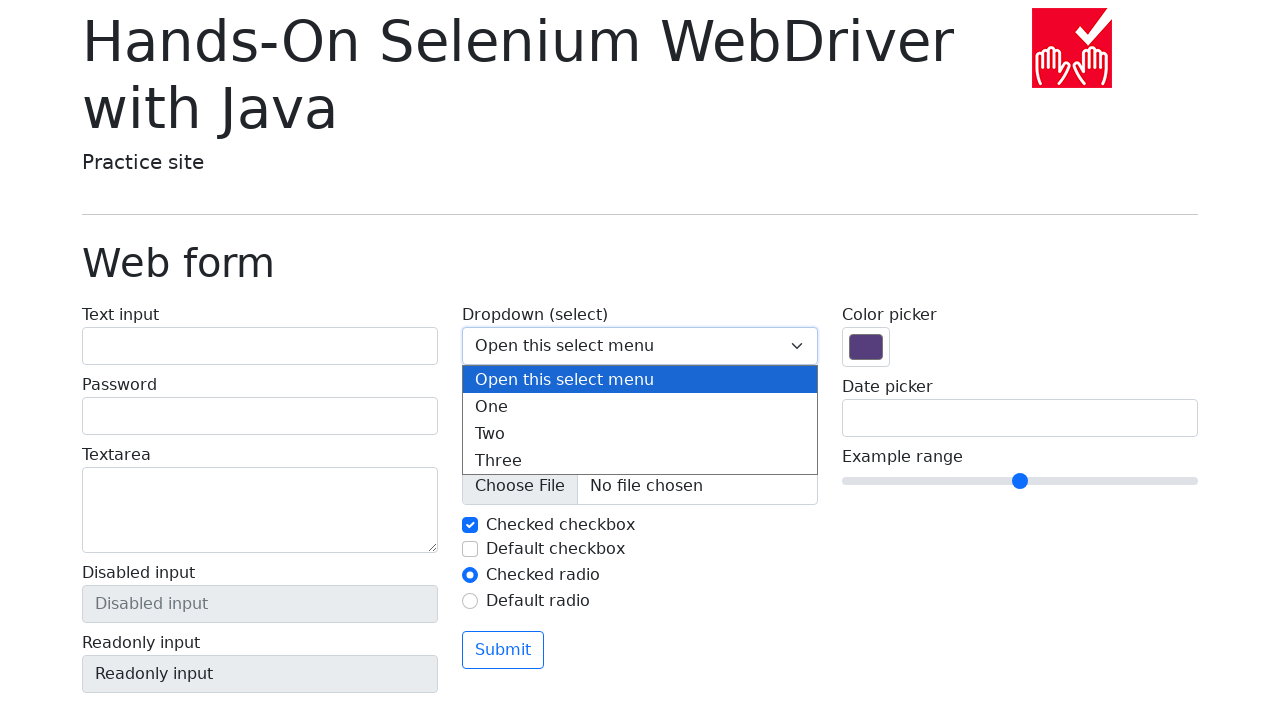

Located all option elements in the select dropdown
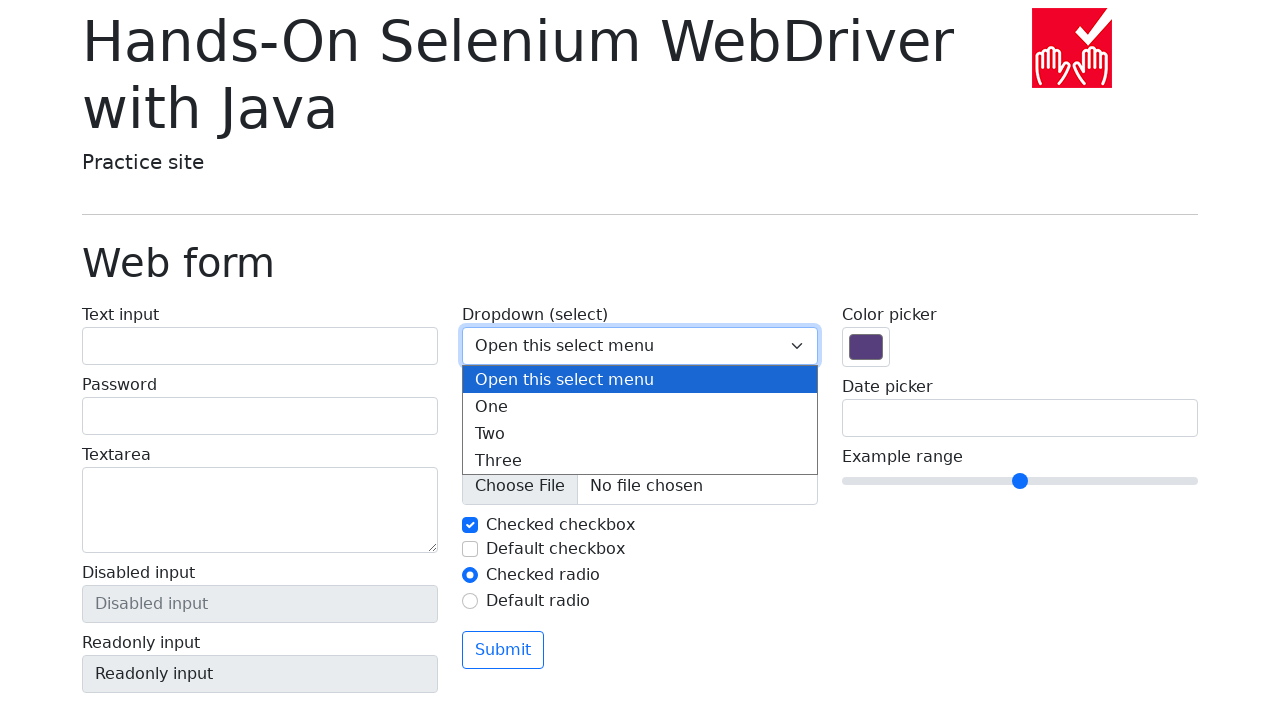

Verified that the dropdown contains 4 options
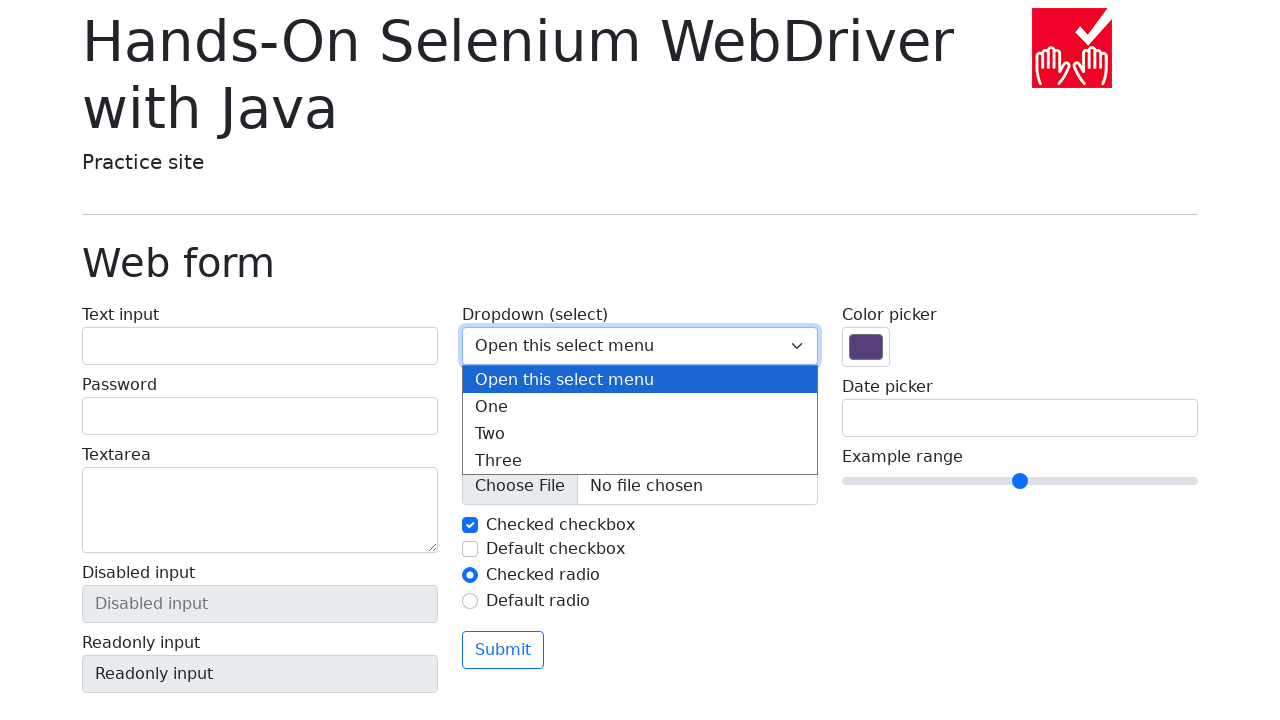

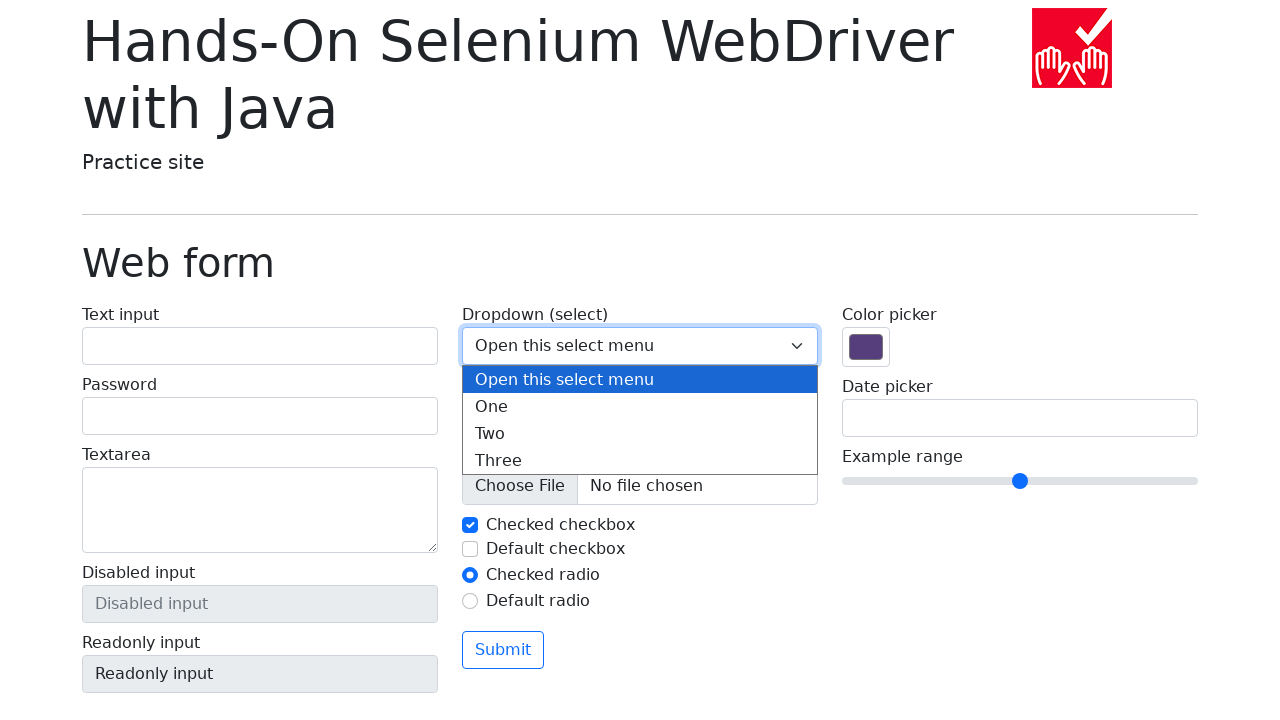